Tests search functionality on an e-commerce site by searching for "laptop", clicking on a product result, and verifying the product page loads

Starting URL: https://www.ue.ba/

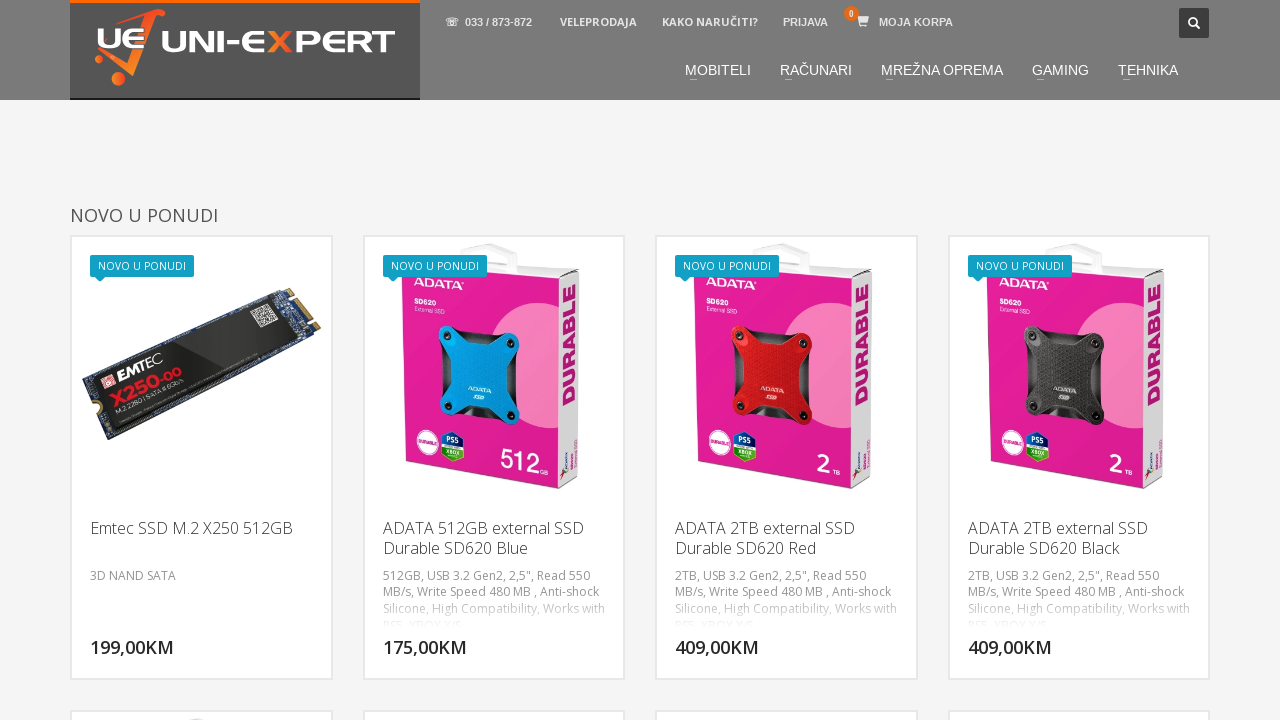

Clicked search icon to open search at (1189, 18) on #search
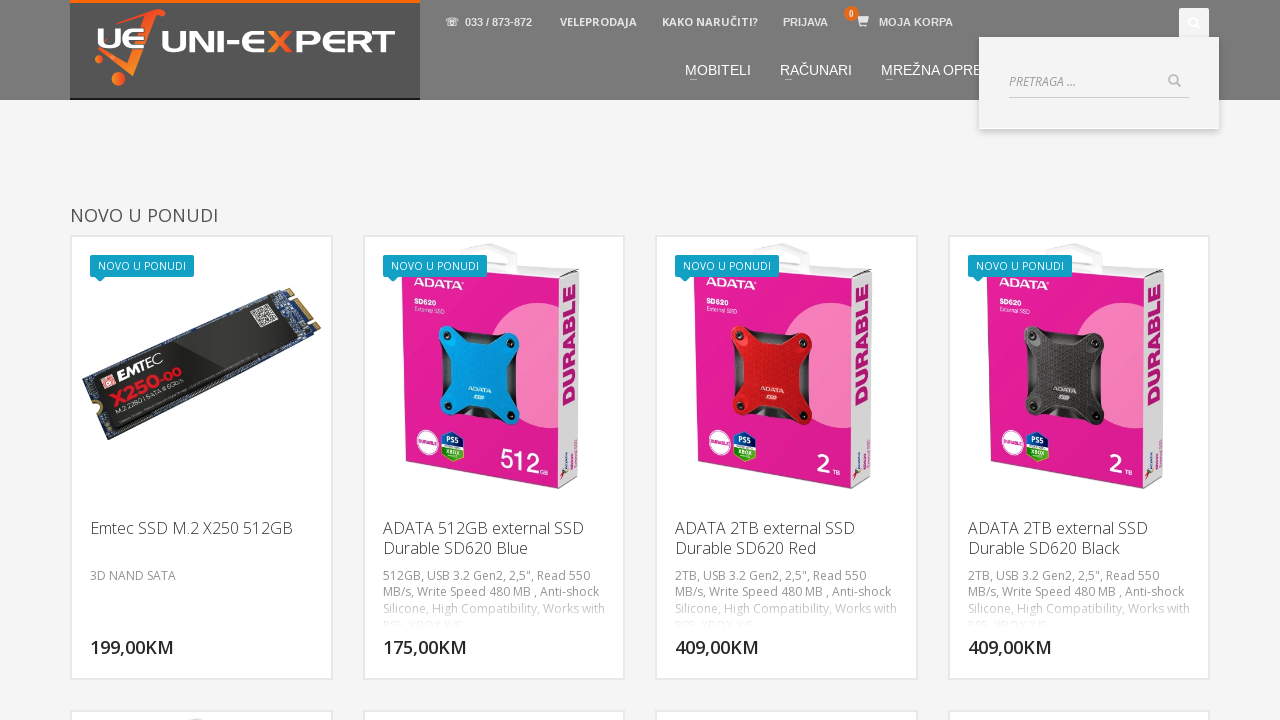

Clicked search input field at (1084, 82) on input[name='searchfor']
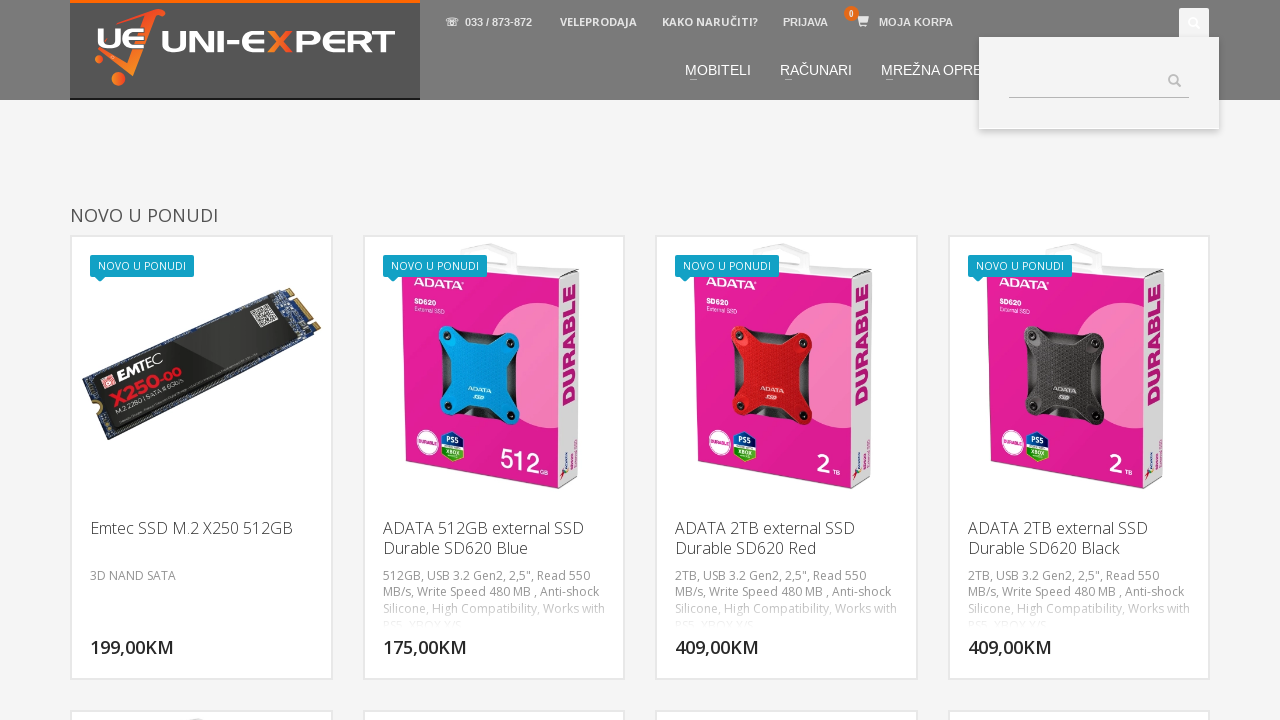

Filled search input with 'laptop' on input[name='searchfor']
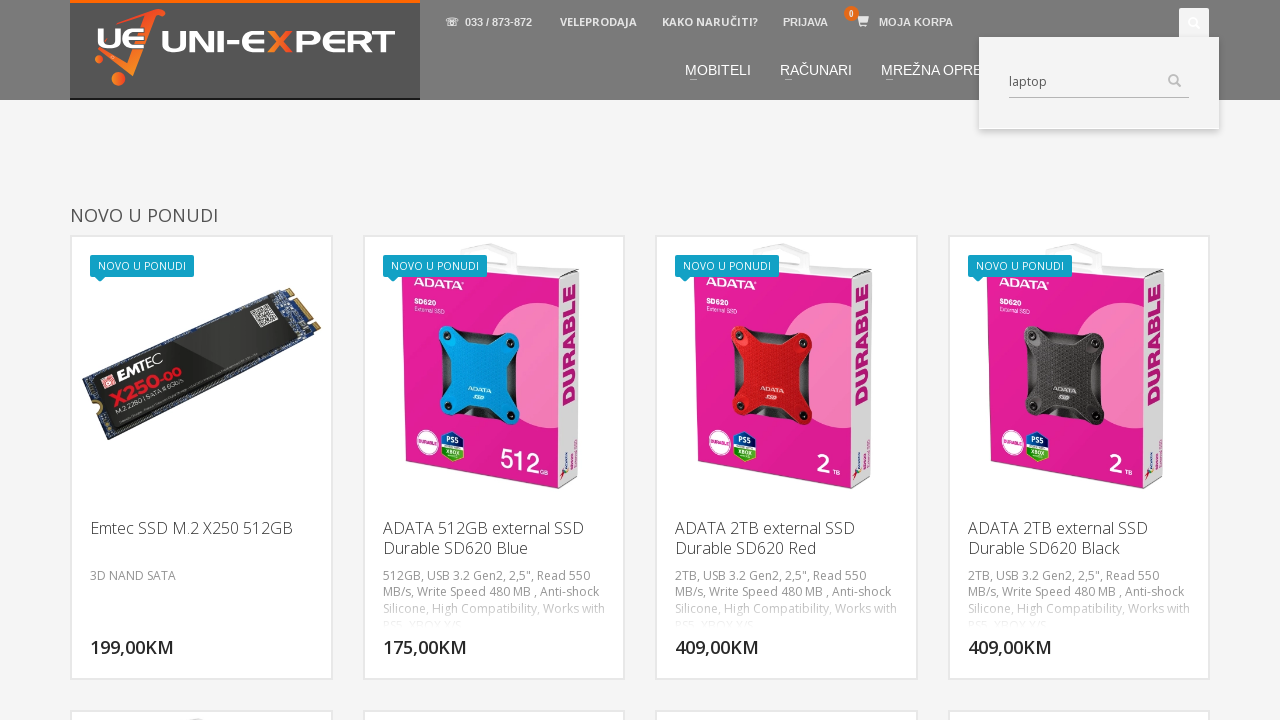

Clicked search submit button at (1174, 81) on #searchsubmit
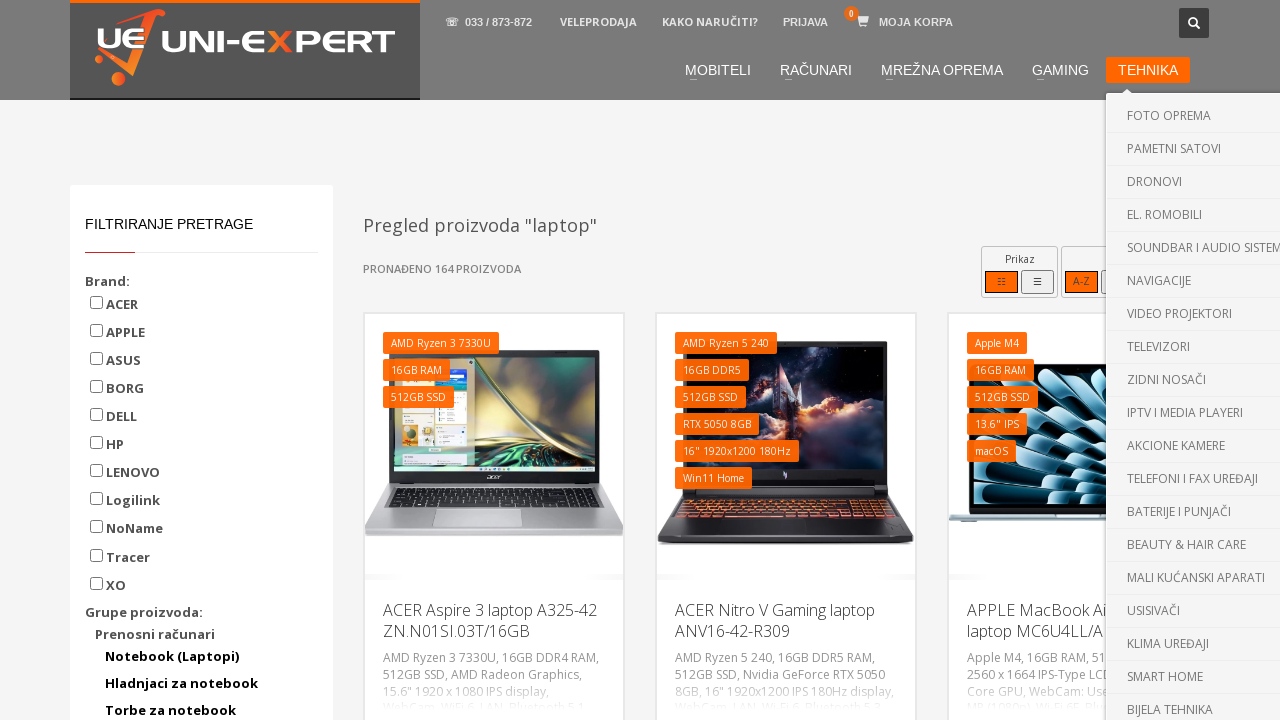

Clicked on the third product in search results at (1079, 495) on .product:nth-child(3)
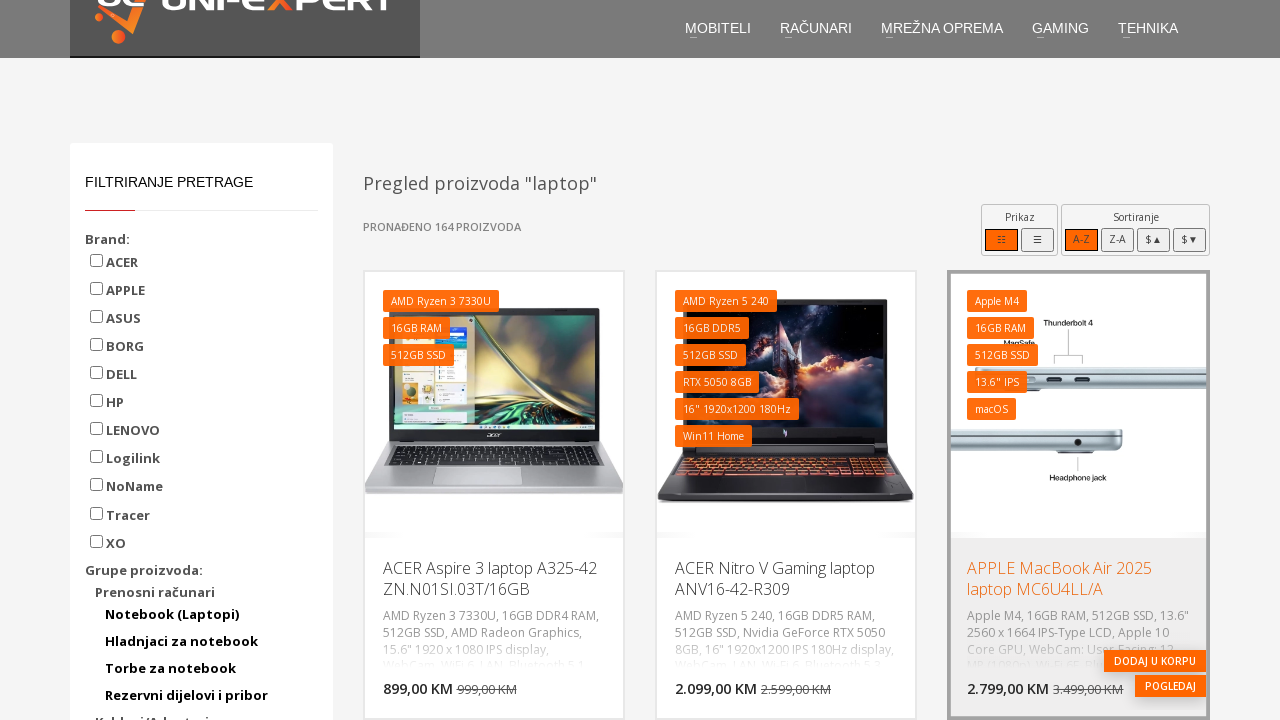

Product page loaded and technical specification section is visible
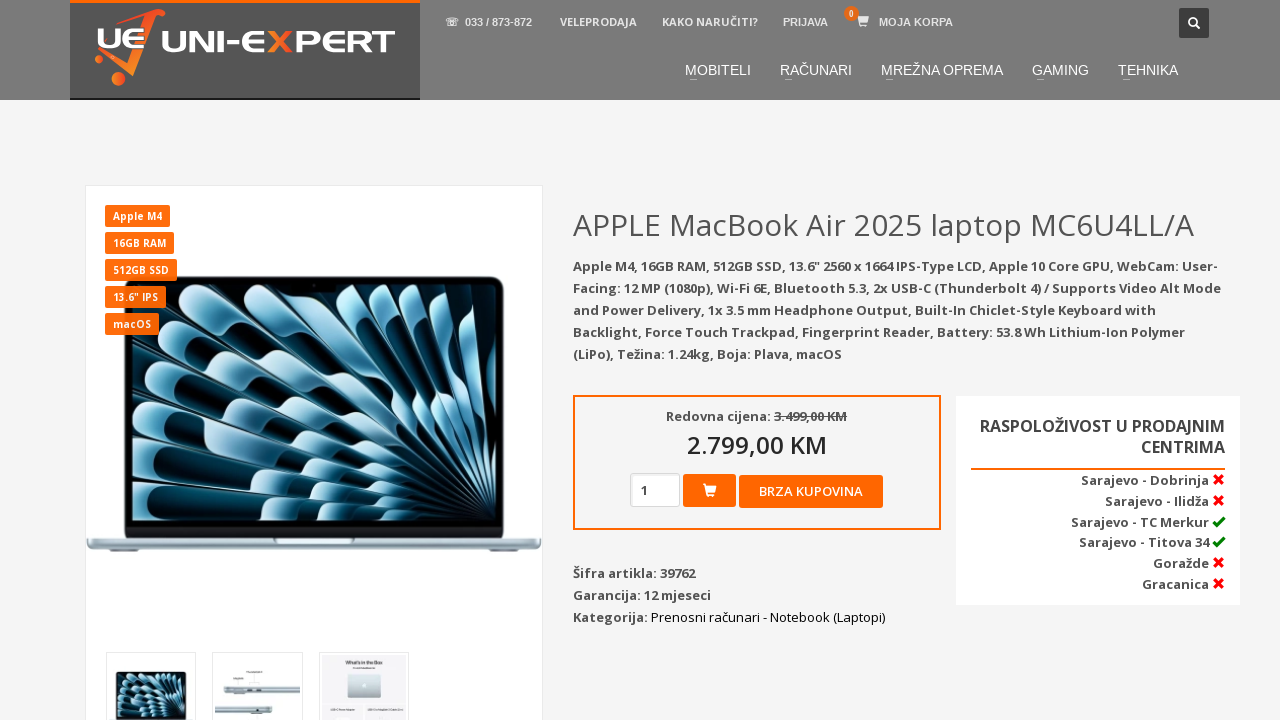

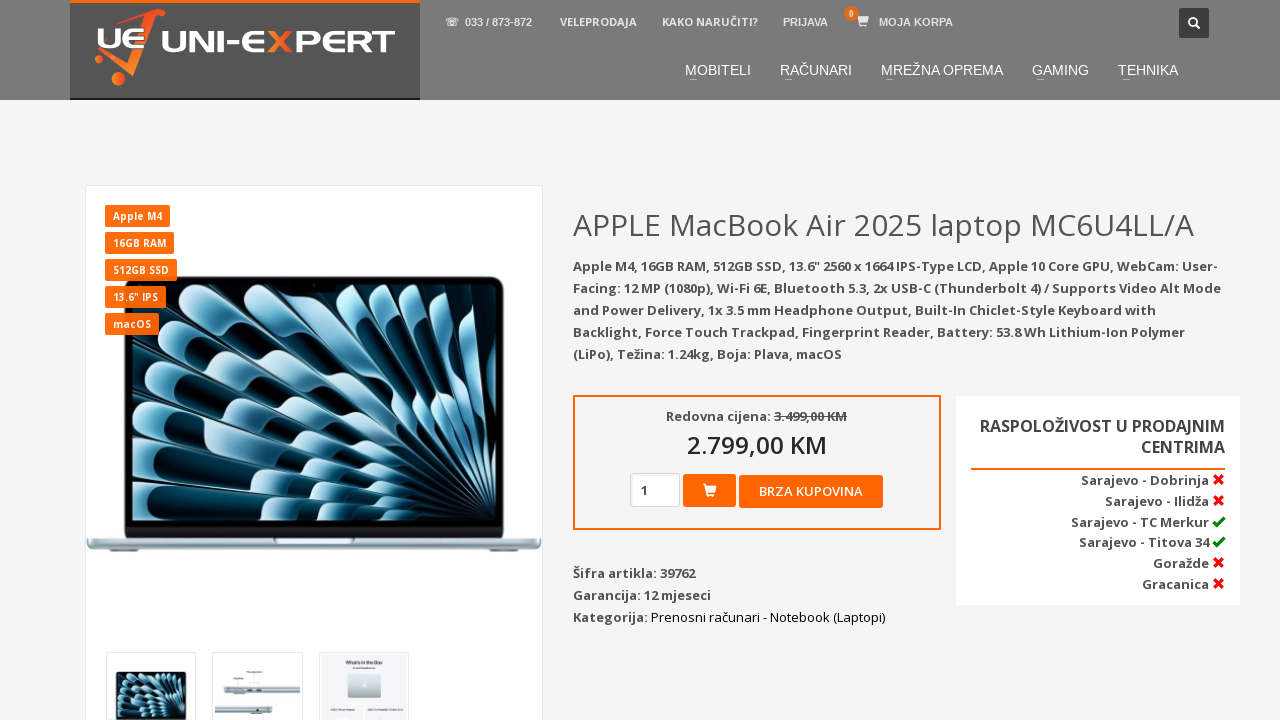